Tests password generator by entering "master" as master password and "google.com" as site name, then verifies the generated password is 16 characters long

Starting URL: http://angel.net/~nic/passwd.current.html

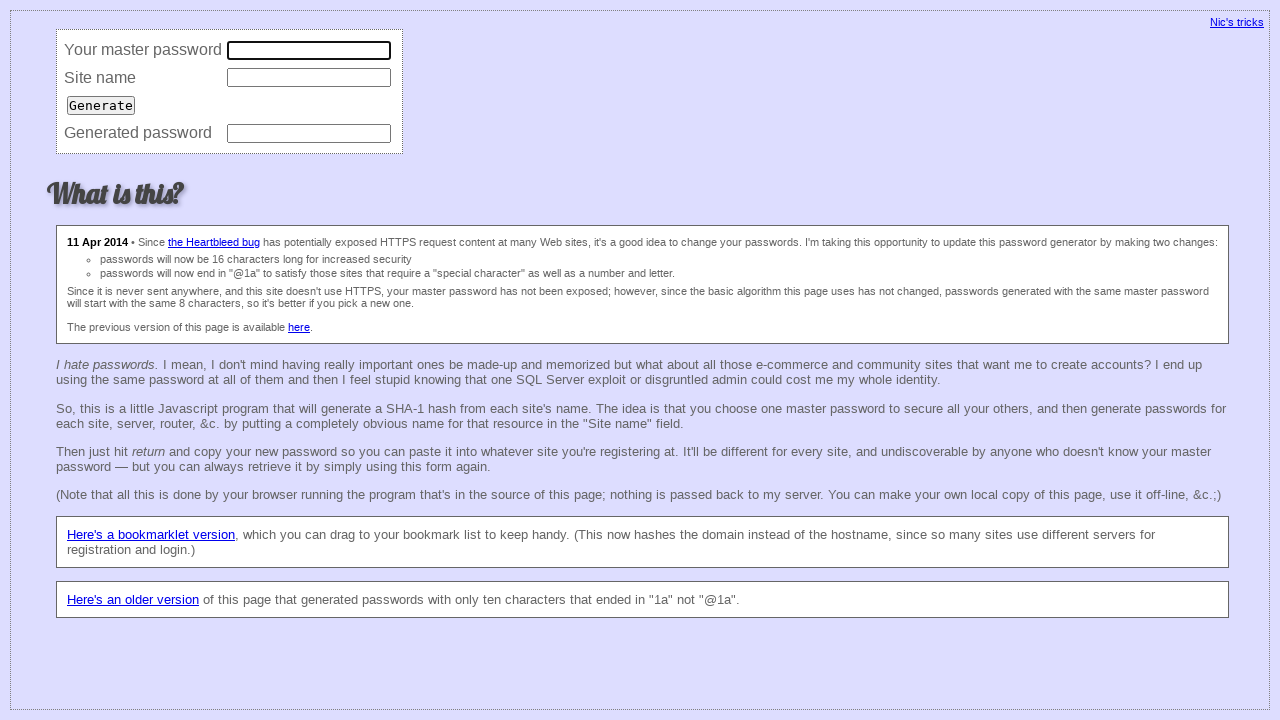

Filled master password field with 'master' on input[name='master']
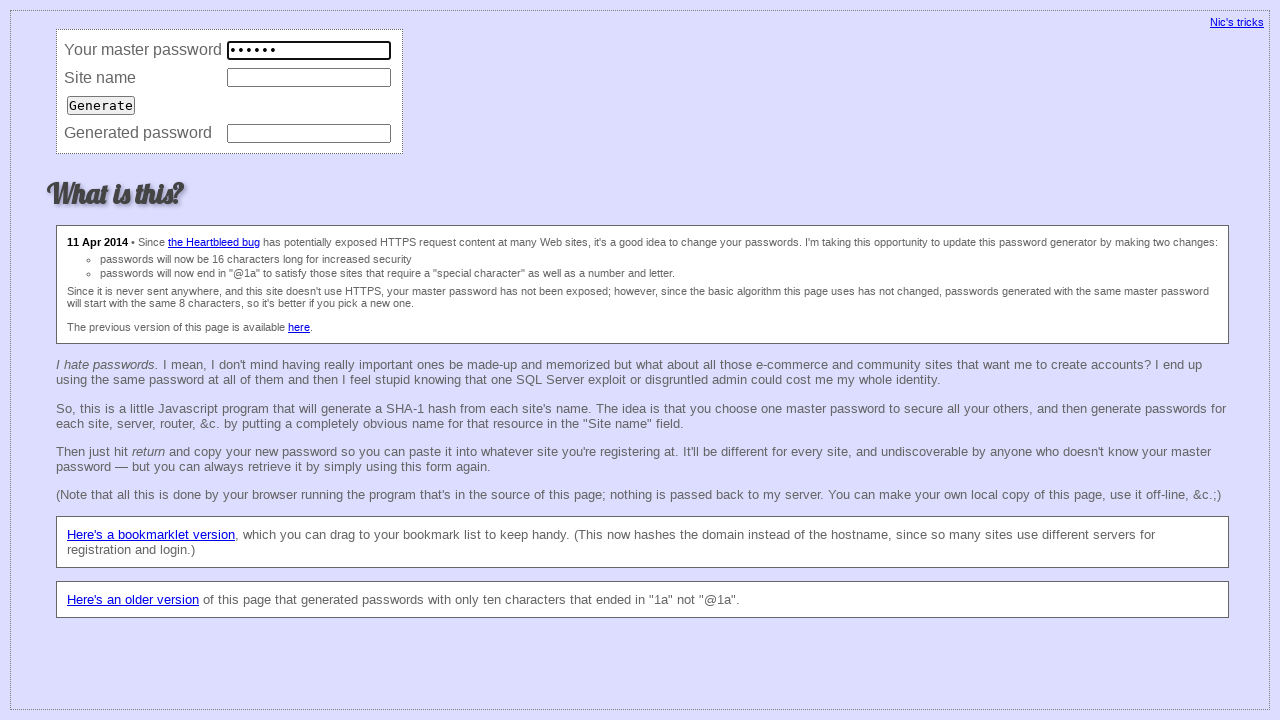

Filled site name field with 'google.com' on input[name='site']
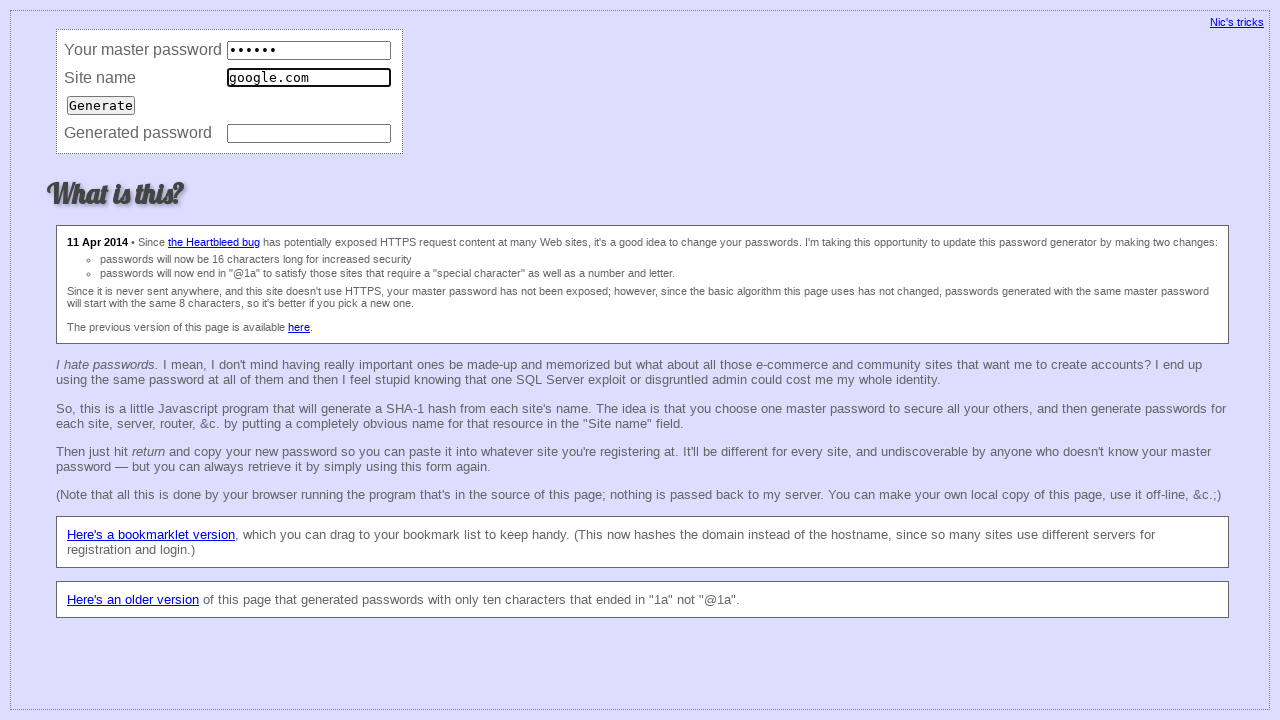

Clicked generate button to create password at (101, 105) on input[type='submit']
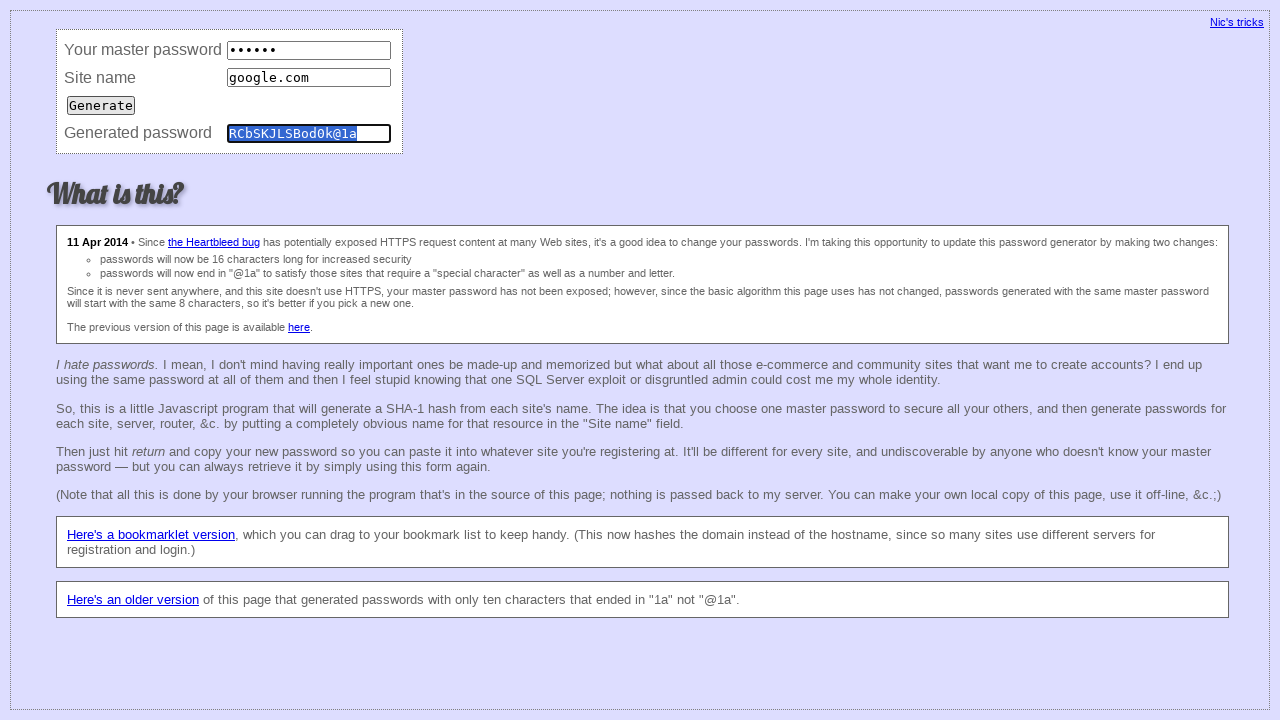

Verified generated password is 16 characters long
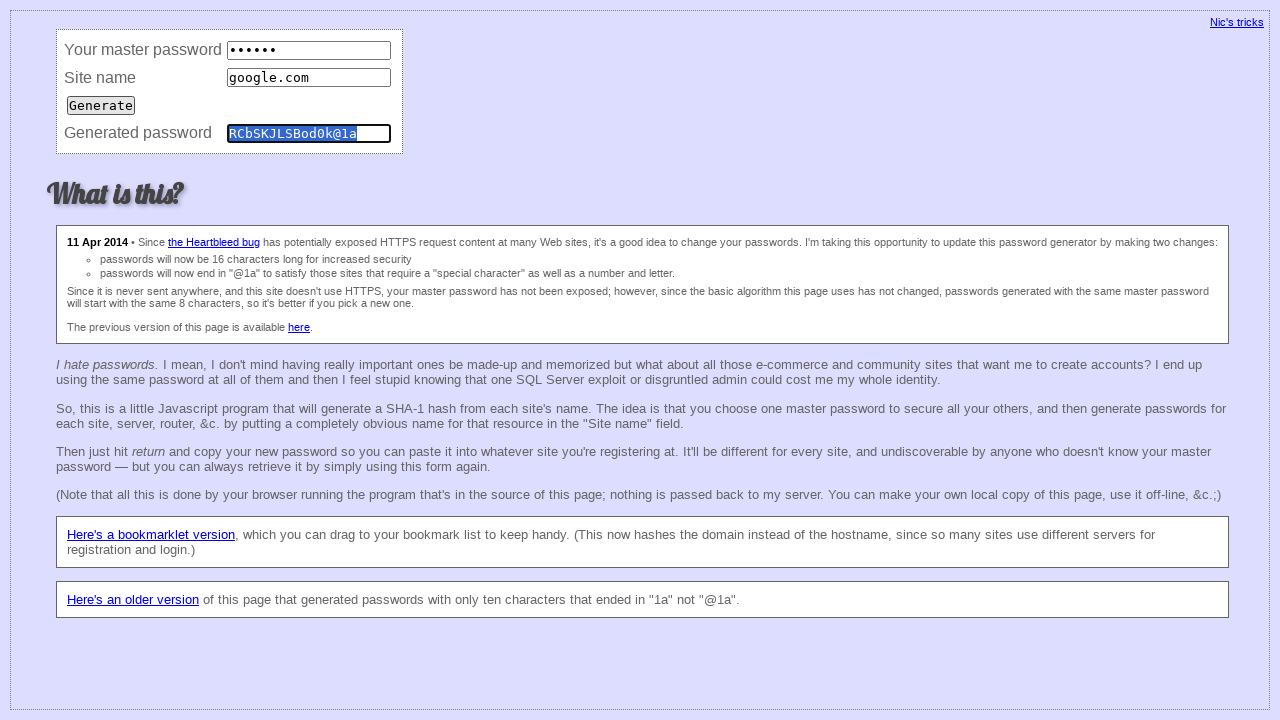

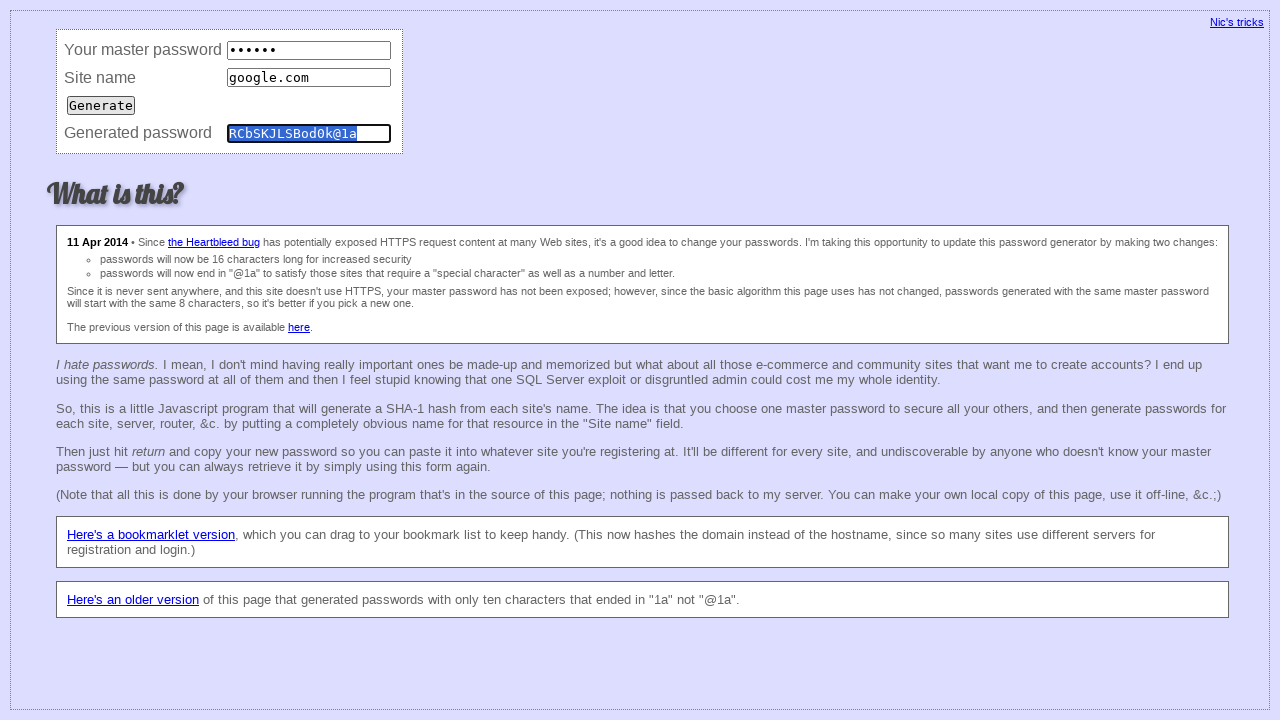